Tests form filling on DemoQA text box page, then navigates to ParaBank and interacts with various navigation elements and links

Starting URL: https://demoqa.com/text-box

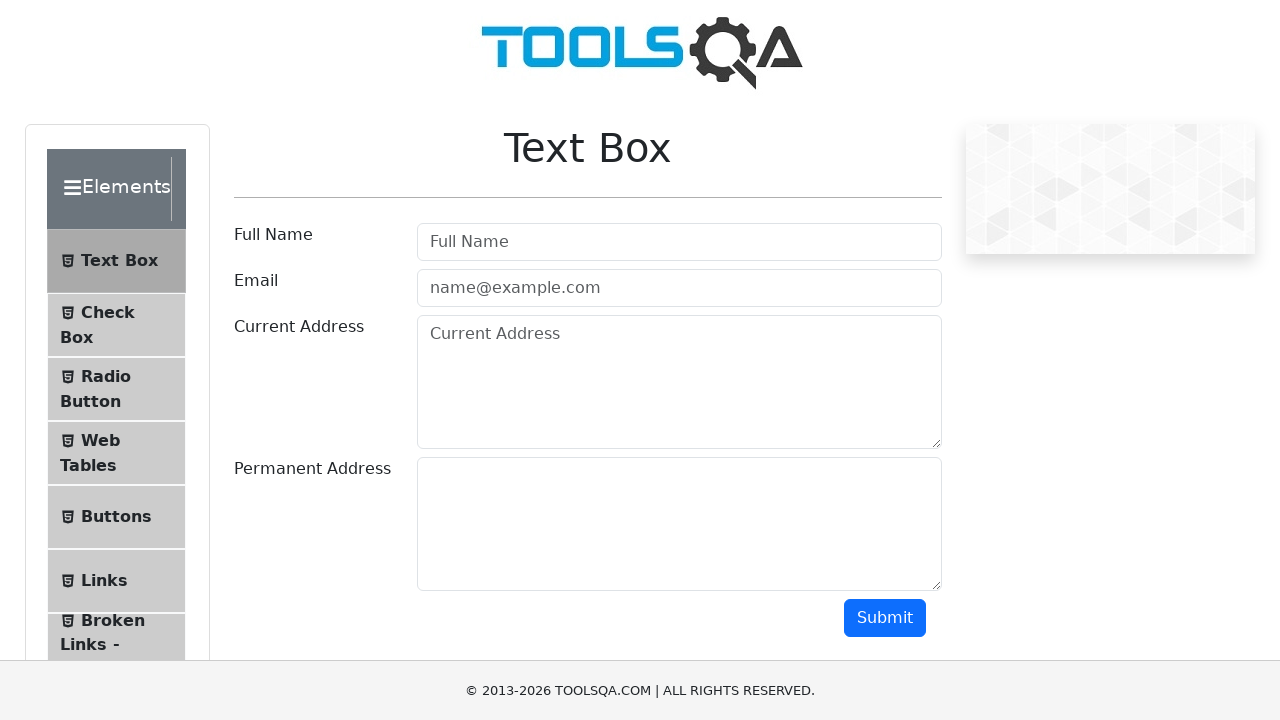

Filled userName field with 'Fahmida Akther' on #userName
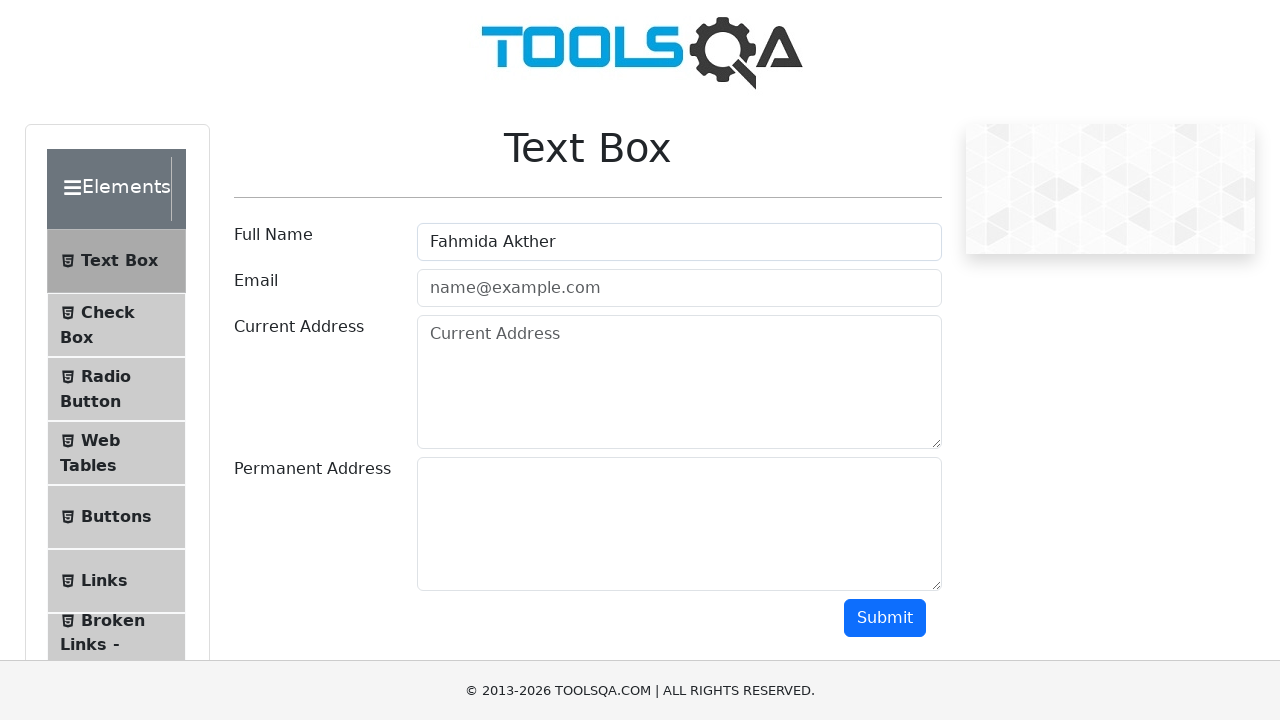

Filled userEmail field with 'fahmida.himu0904@gmail.com' on #userEmail
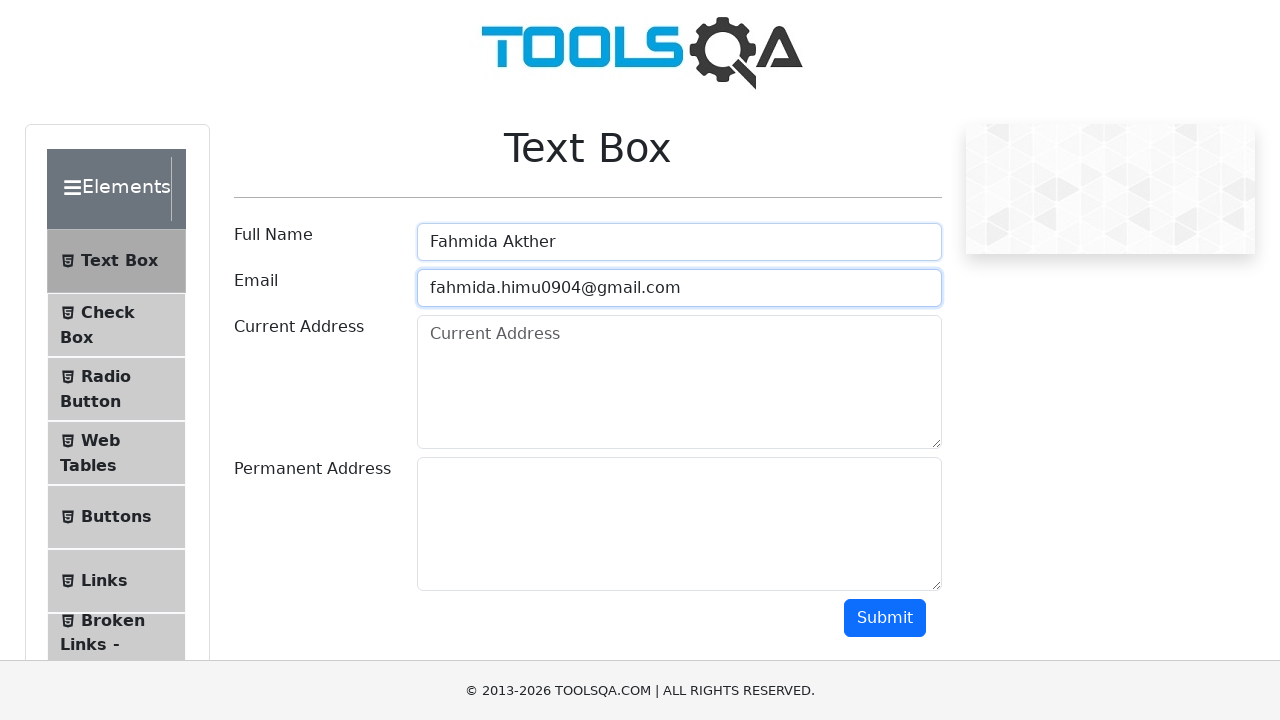

Filled address textarea with description on textarea
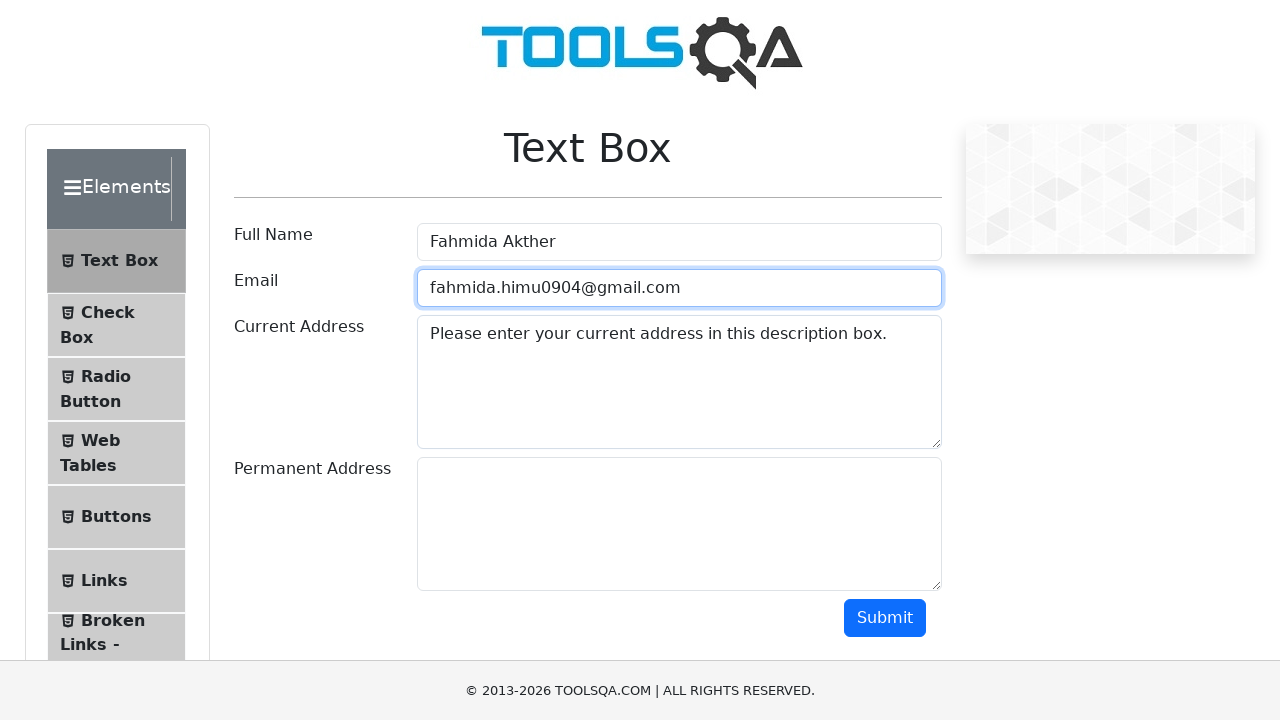

Navigated to ParaBank website
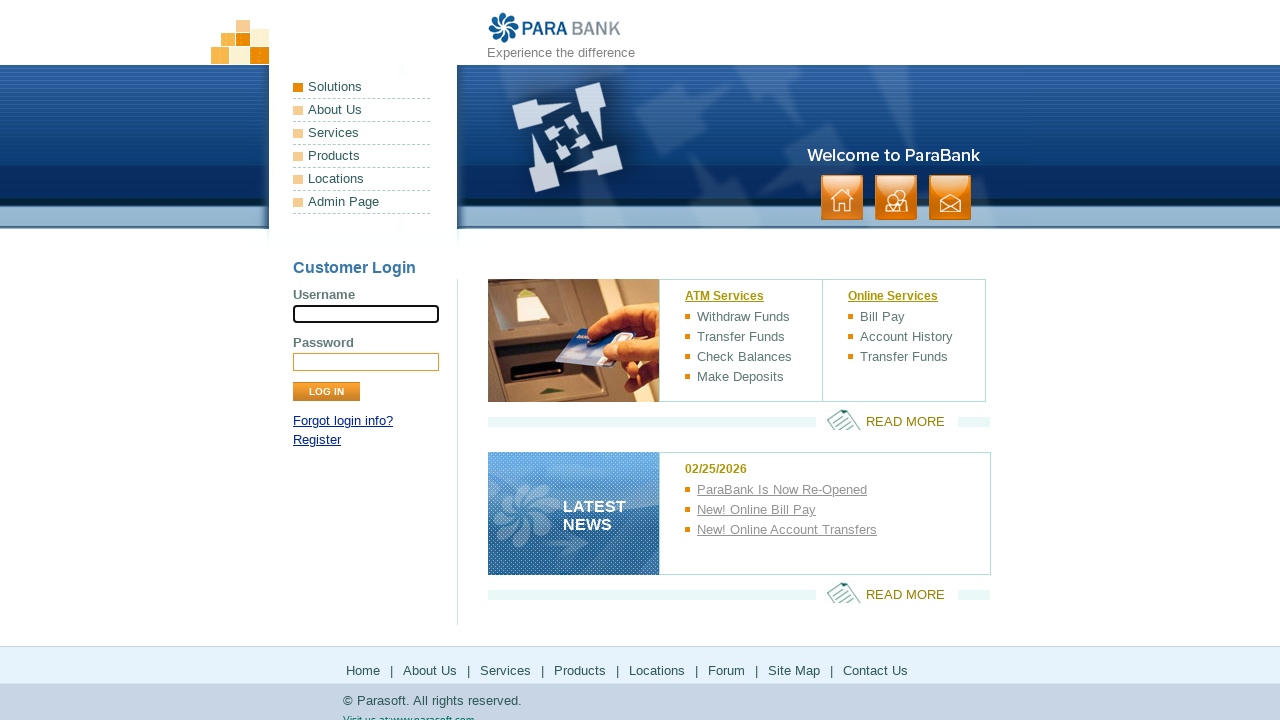

Filled username field with 'Fahmida' on input[name='username']
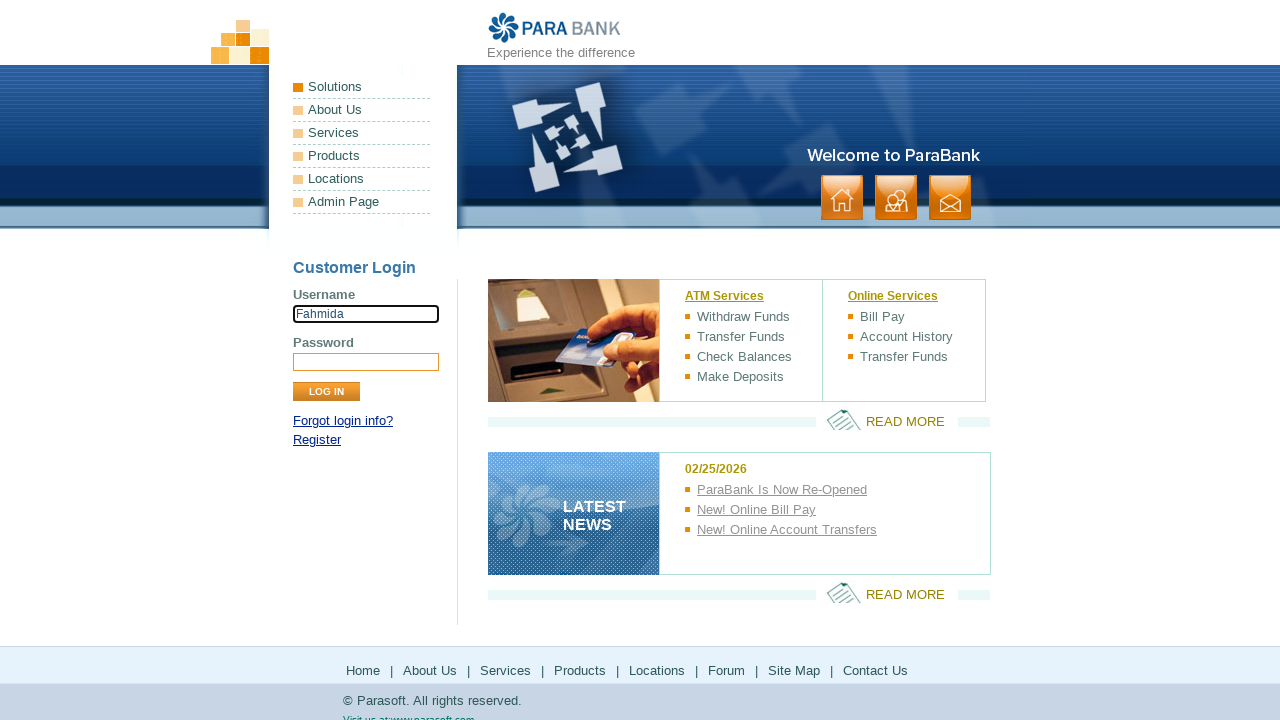

Filled password field with '1234' on input[name='password']
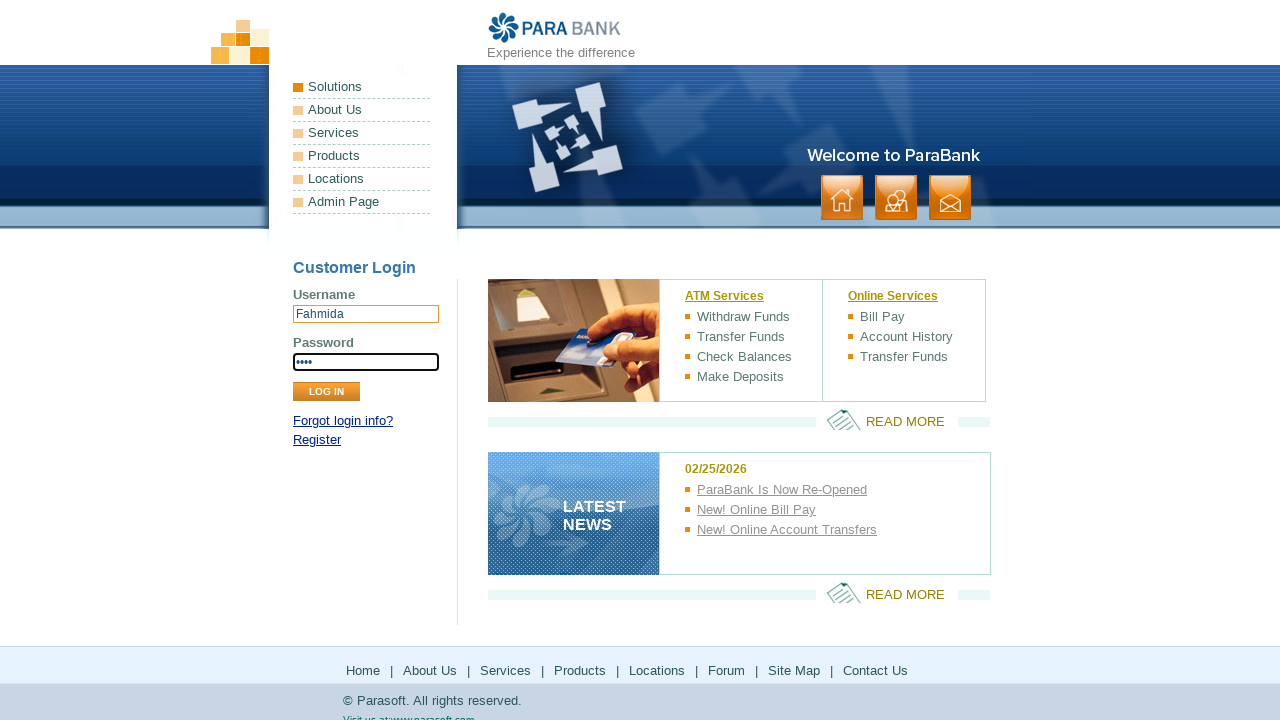

Clicked Solutions navigation element at (362, 88) on .Solutions
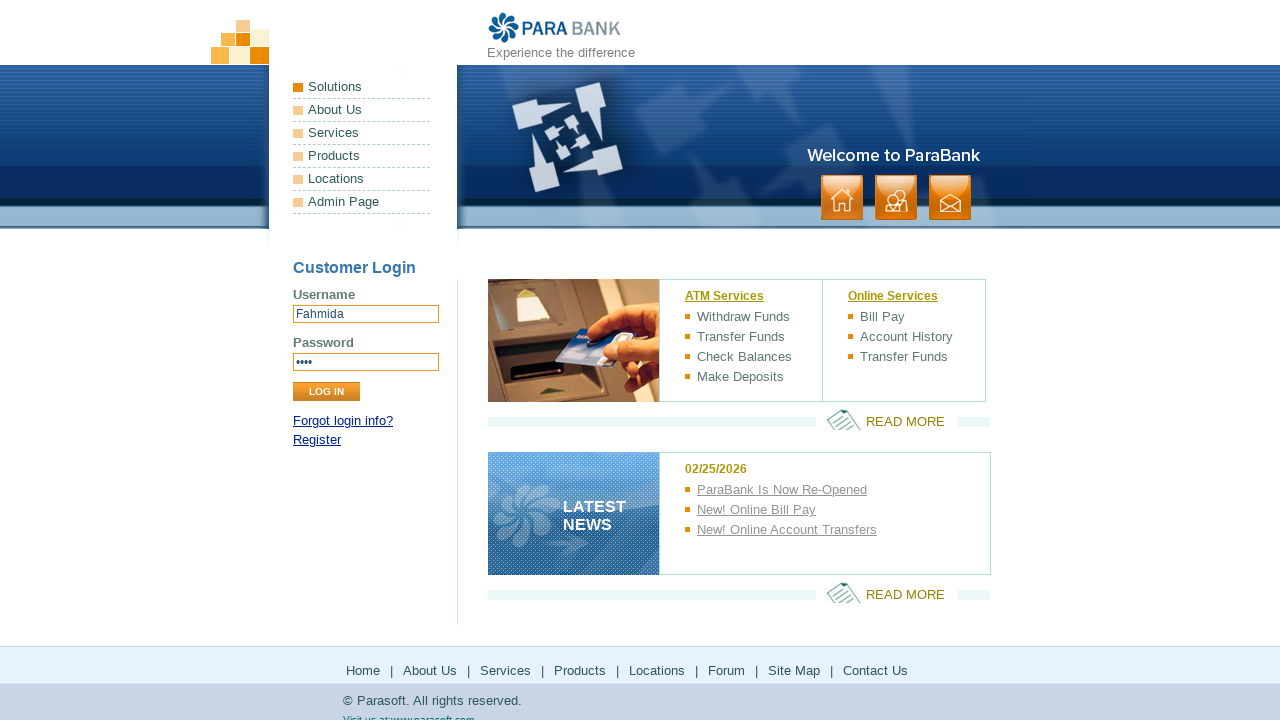

Clicked Services link at (362, 133) on text=Services
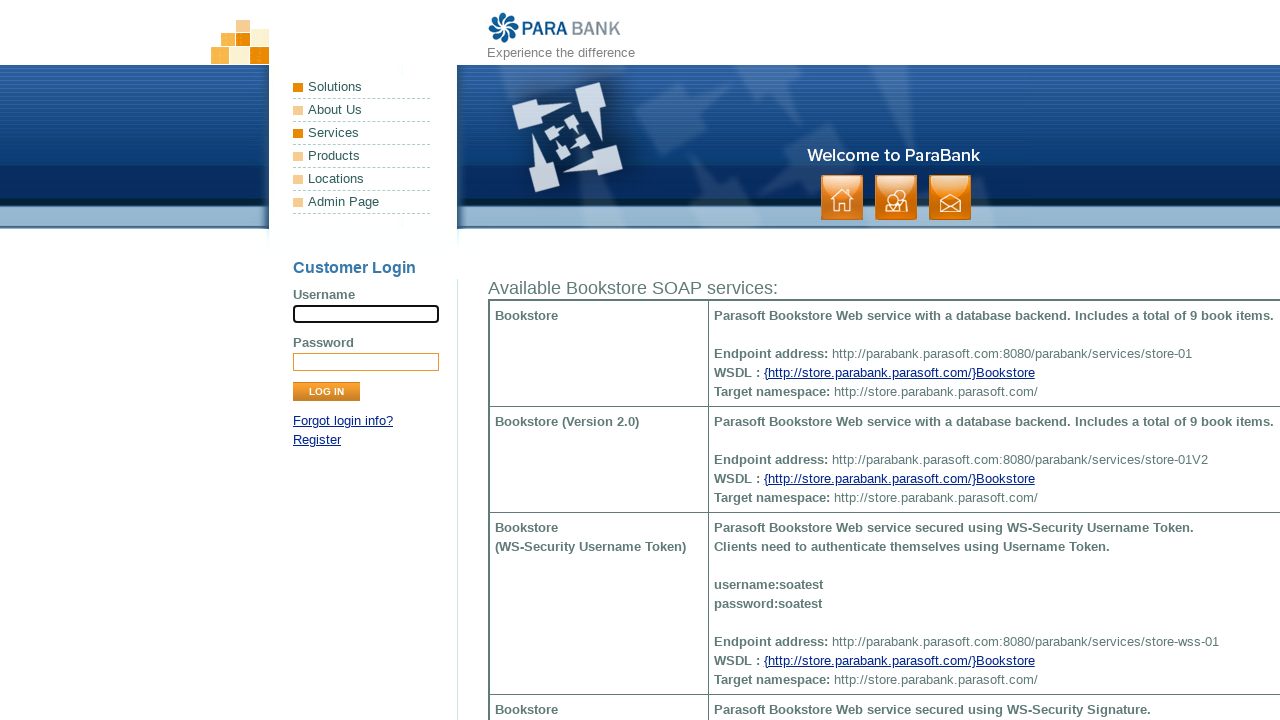

Clicked Admin link at (362, 202) on text=Admin
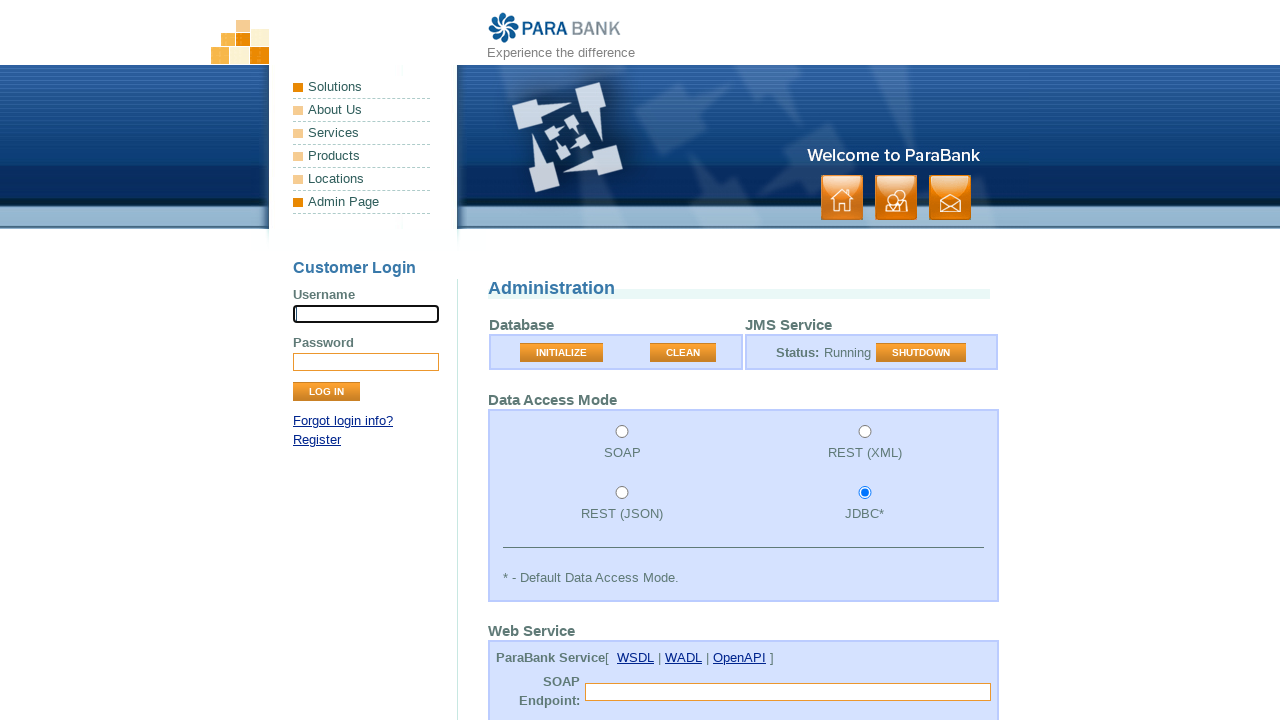

Clicked services.htm link at (362, 133) on a[href='services.htm']
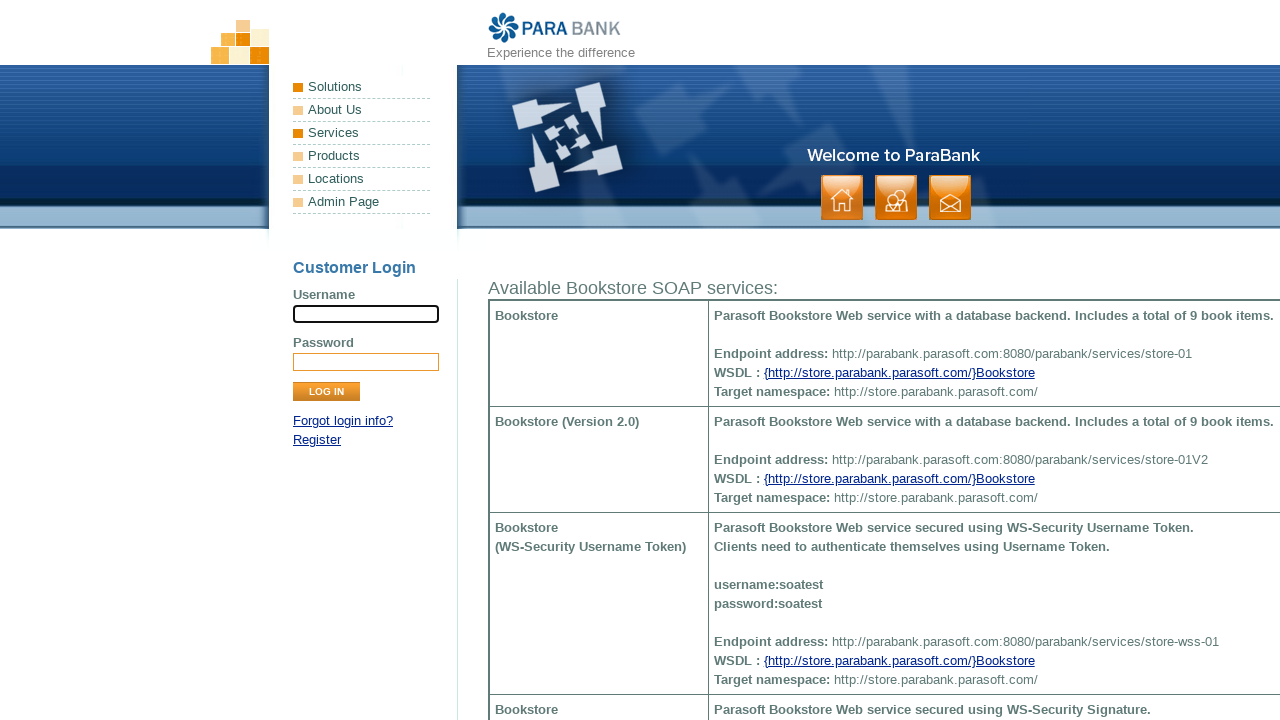

Clicked Parasoft products external link at (362, 156) on .leftmenu a[href='http://www.parasoft.com/jsp/products.jsp']
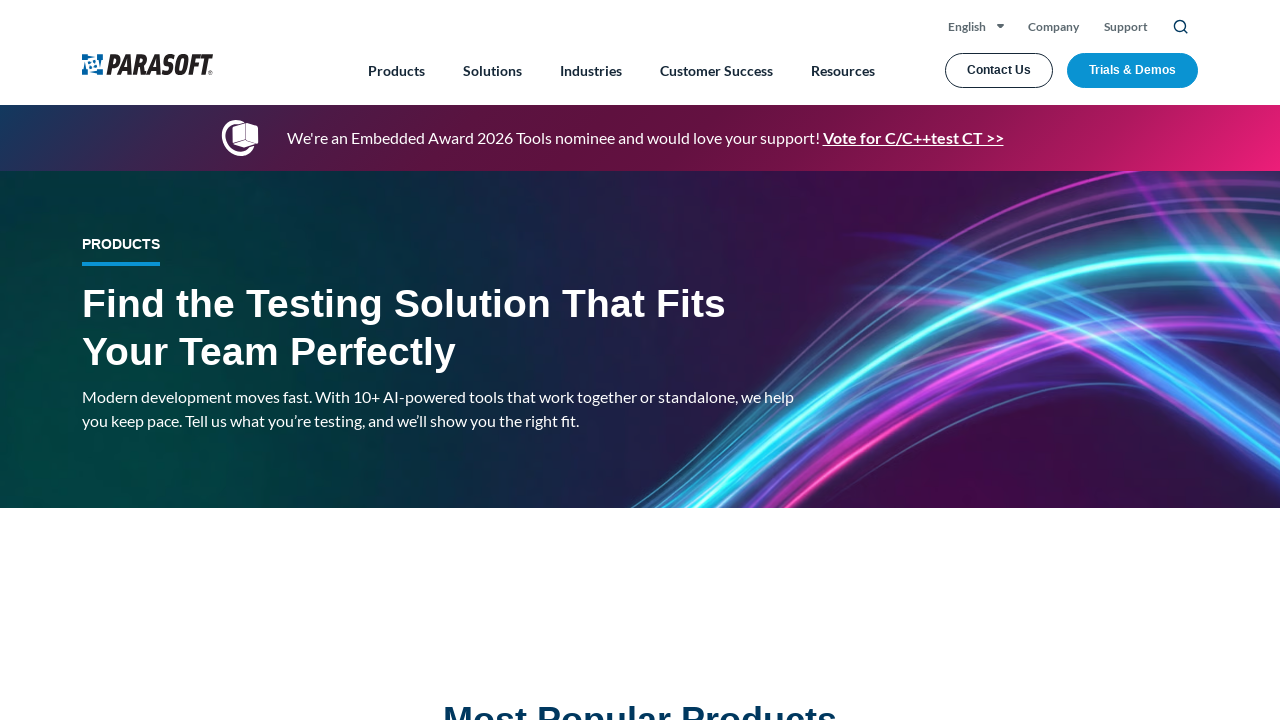

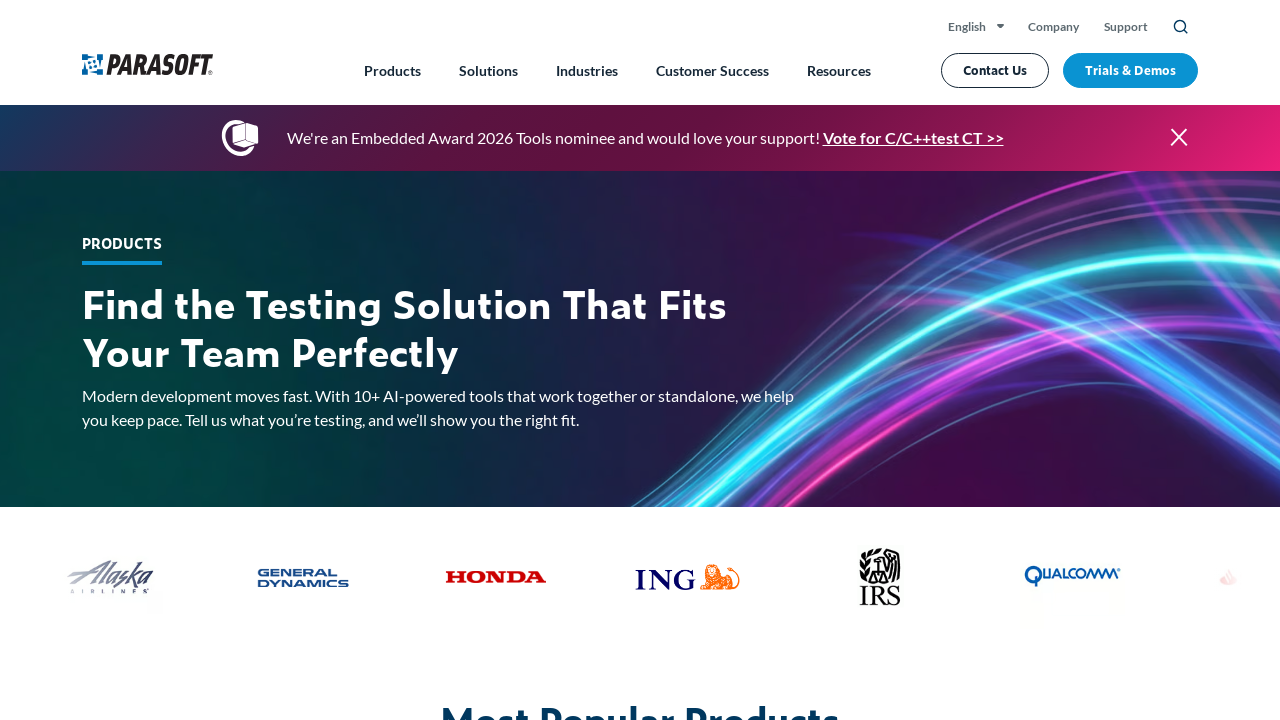